Tests add/remove element functionality by clicking Add Element button to create a Delete button, then clicking Delete to remove it and verifying it's no longer displayed

Starting URL: https://practice.cydeo.com/add_remove_elements/

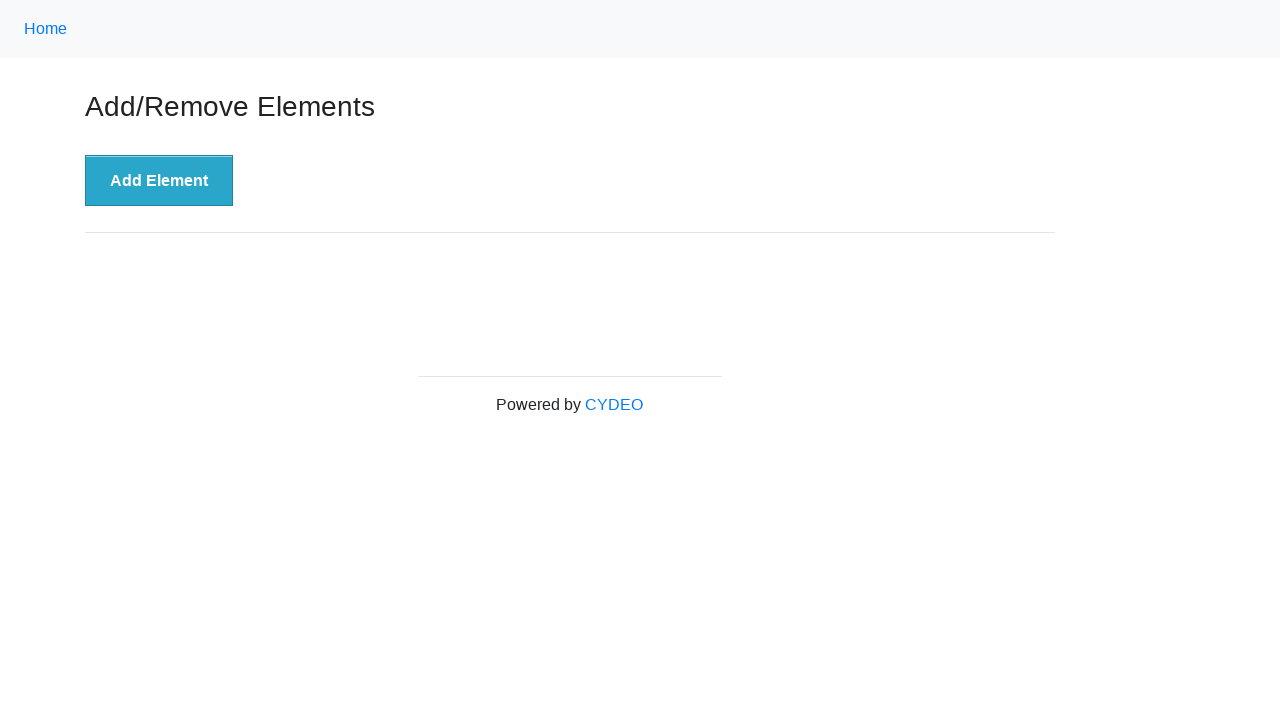

Clicked Add Element button to create a new Delete button at (159, 181) on xpath=//button[@onclick='addElement()']
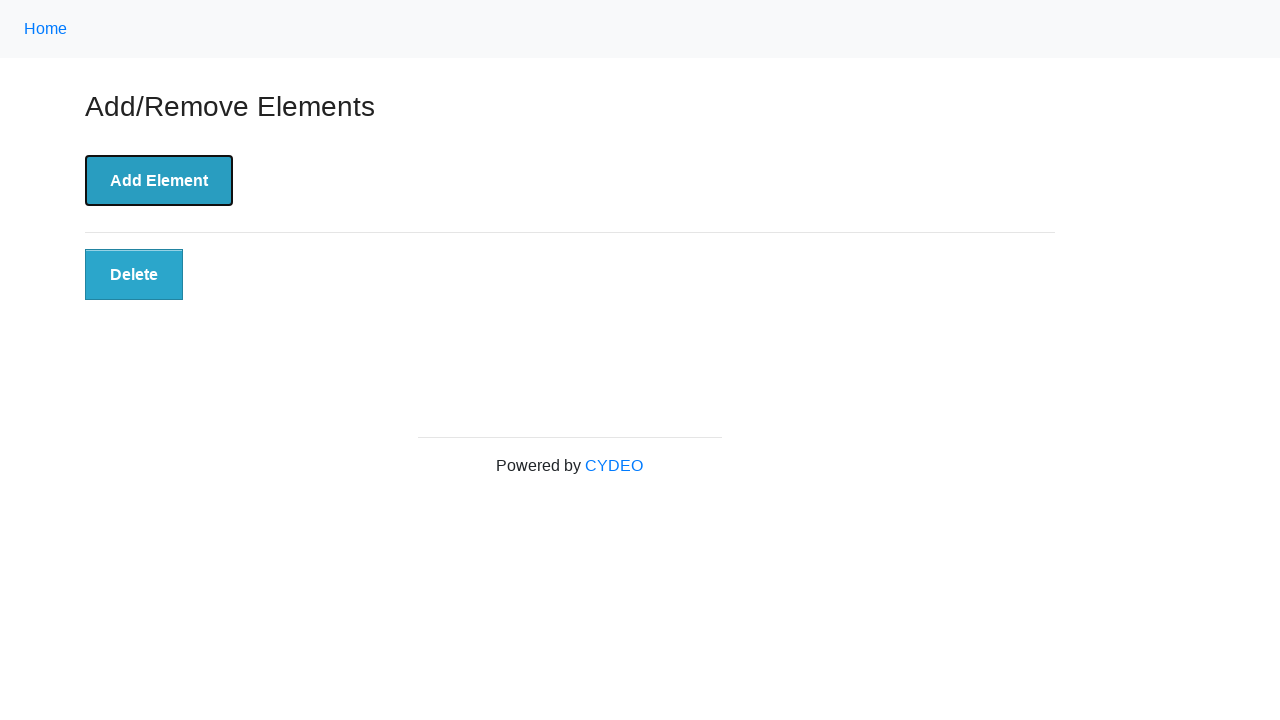

Waited for Delete button to appear and verified it's displayed
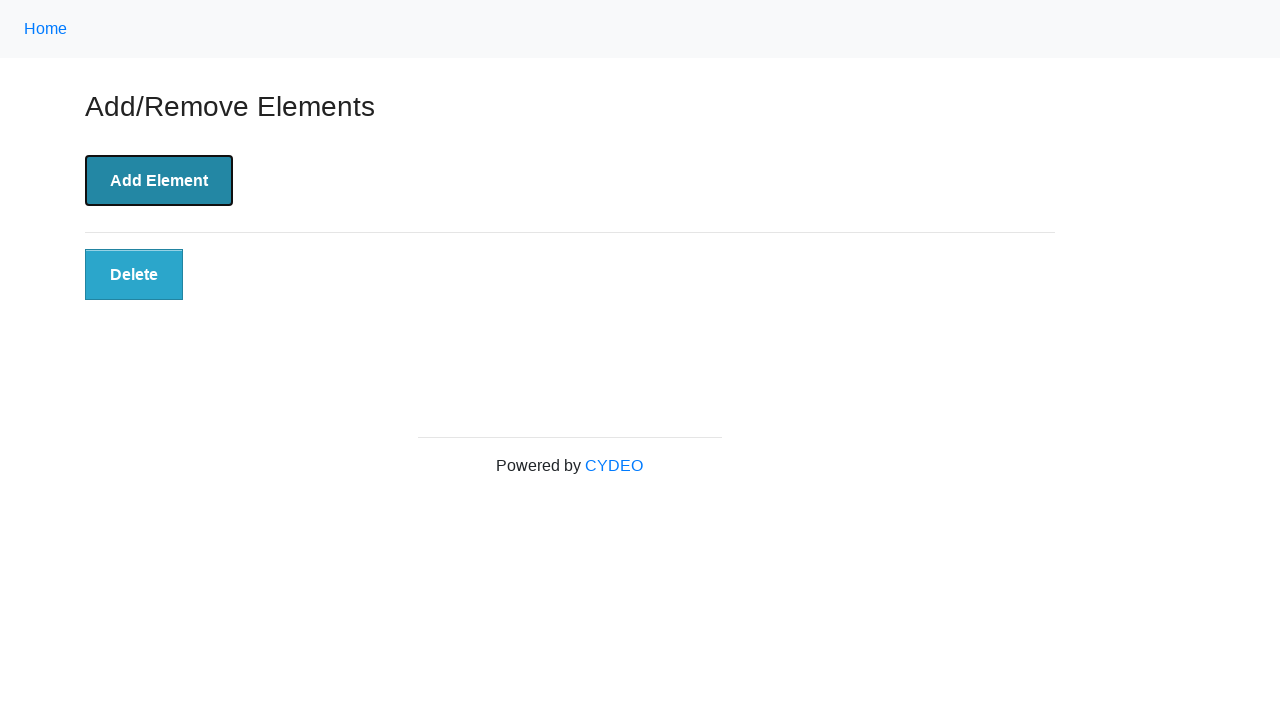

Clicked the Delete button to remove it at (134, 275) on xpath=//button[@onclick='deleteElement()']
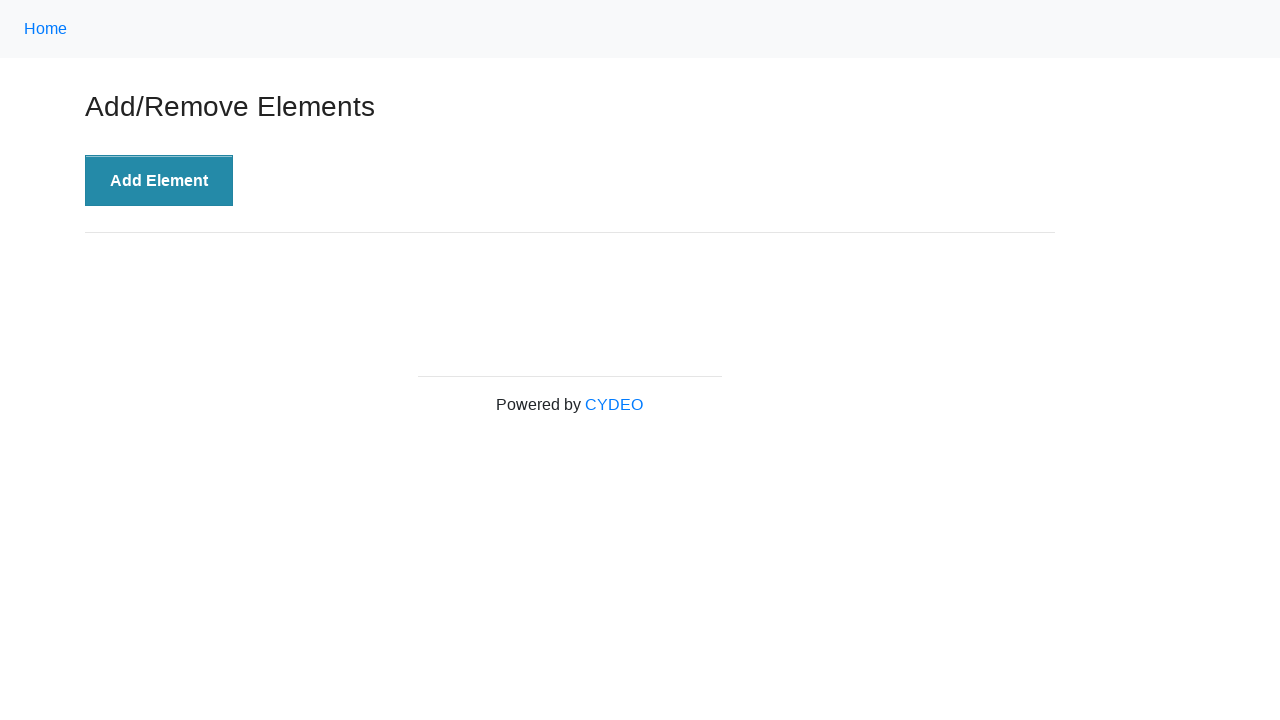

Delete button successfully removed - test passed
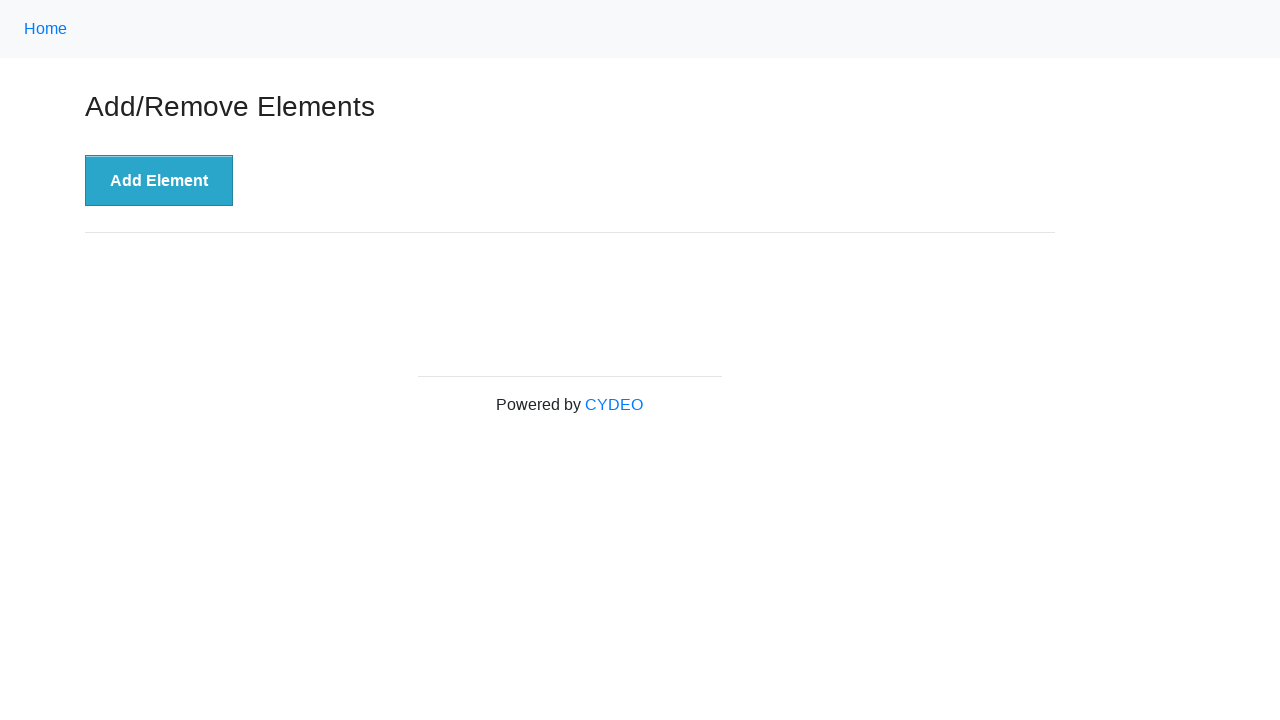

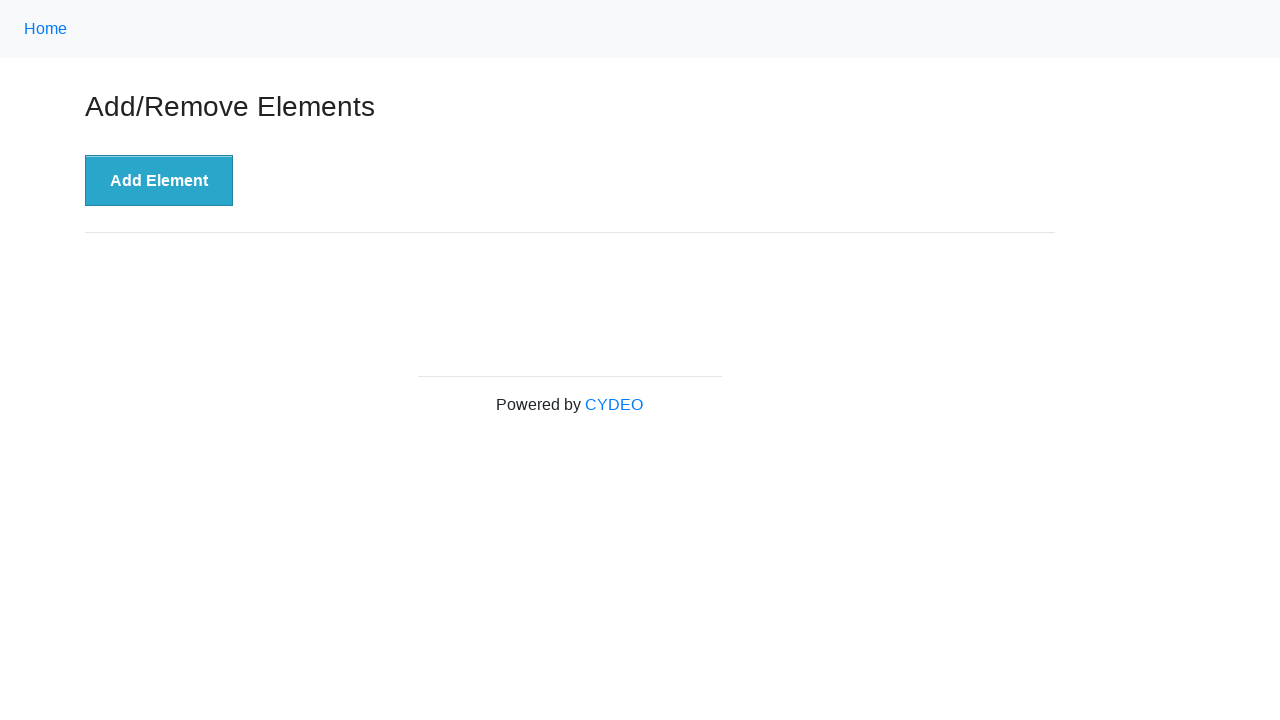